Tests a text-to-speech web application by entering text into the input field and clicking the speak button to trigger audio generation

Starting URL: https://tts.5e7en.me/

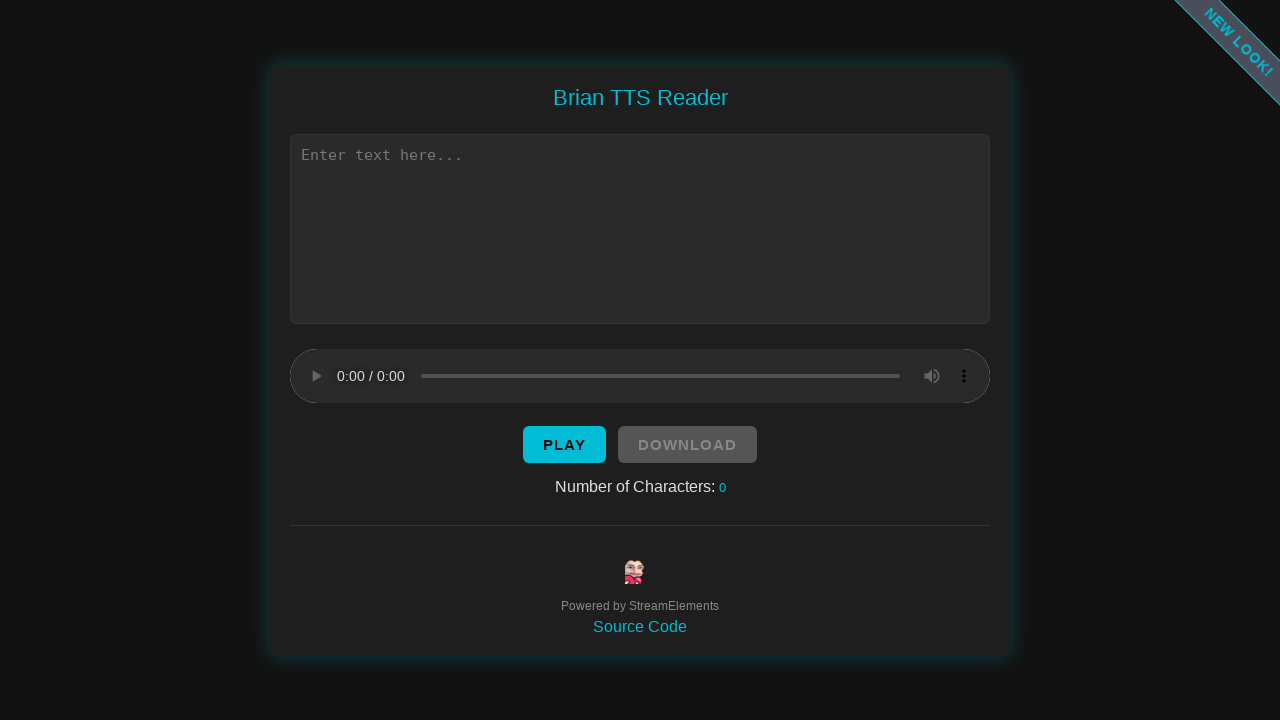

Text input field became visible
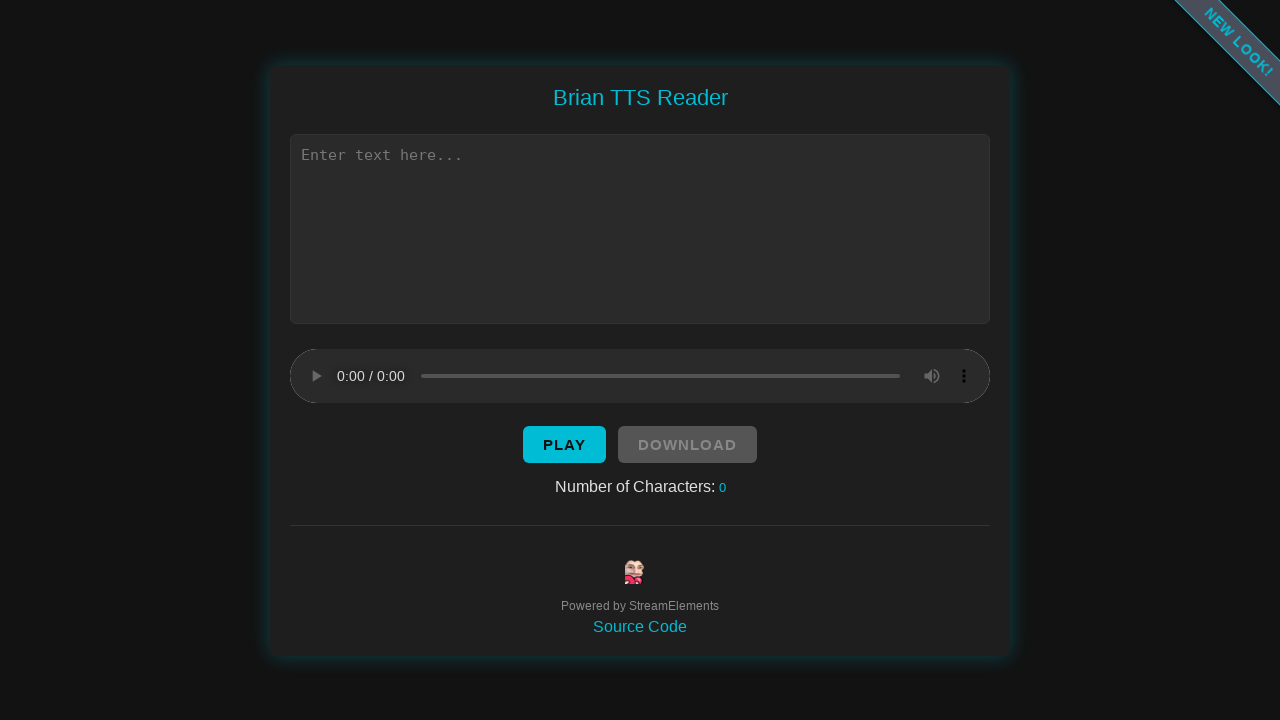

Clicked on the text input field at (640, 228) on xpath=//*[@id="text"]
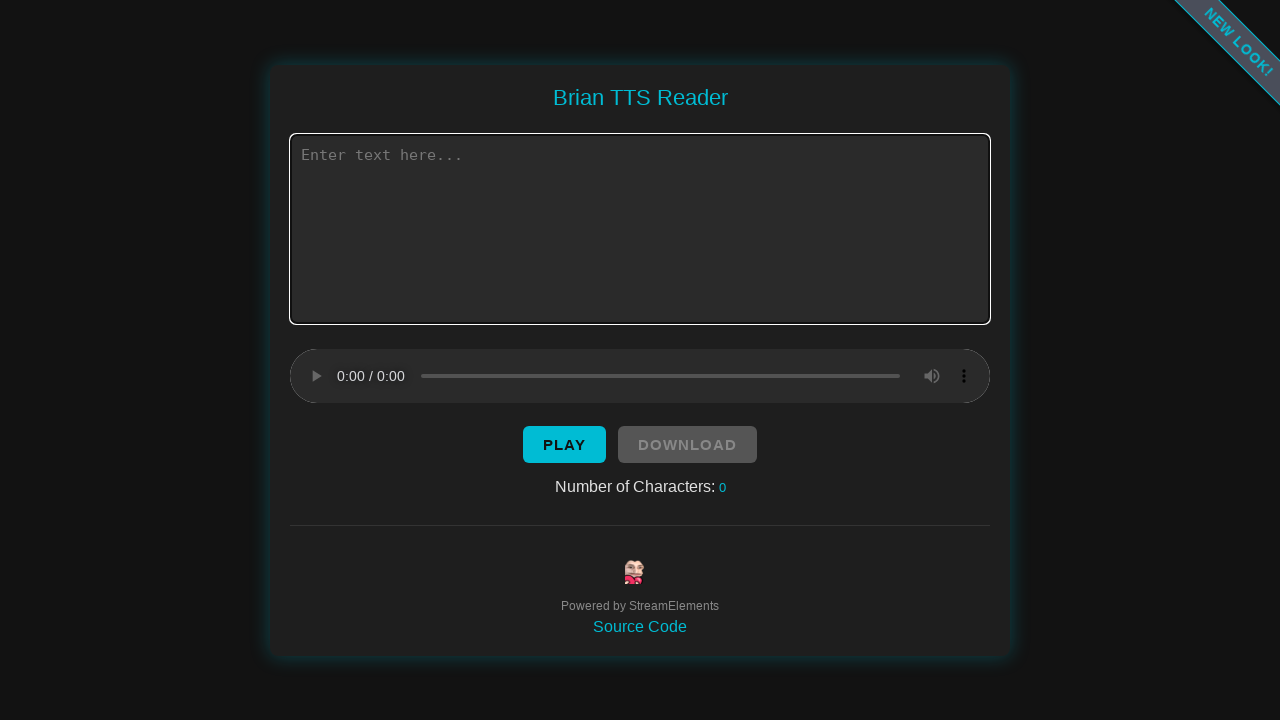

Filled input field with text: 'Hello, this is a test of the text to speech system.' on //*[@id="text"]
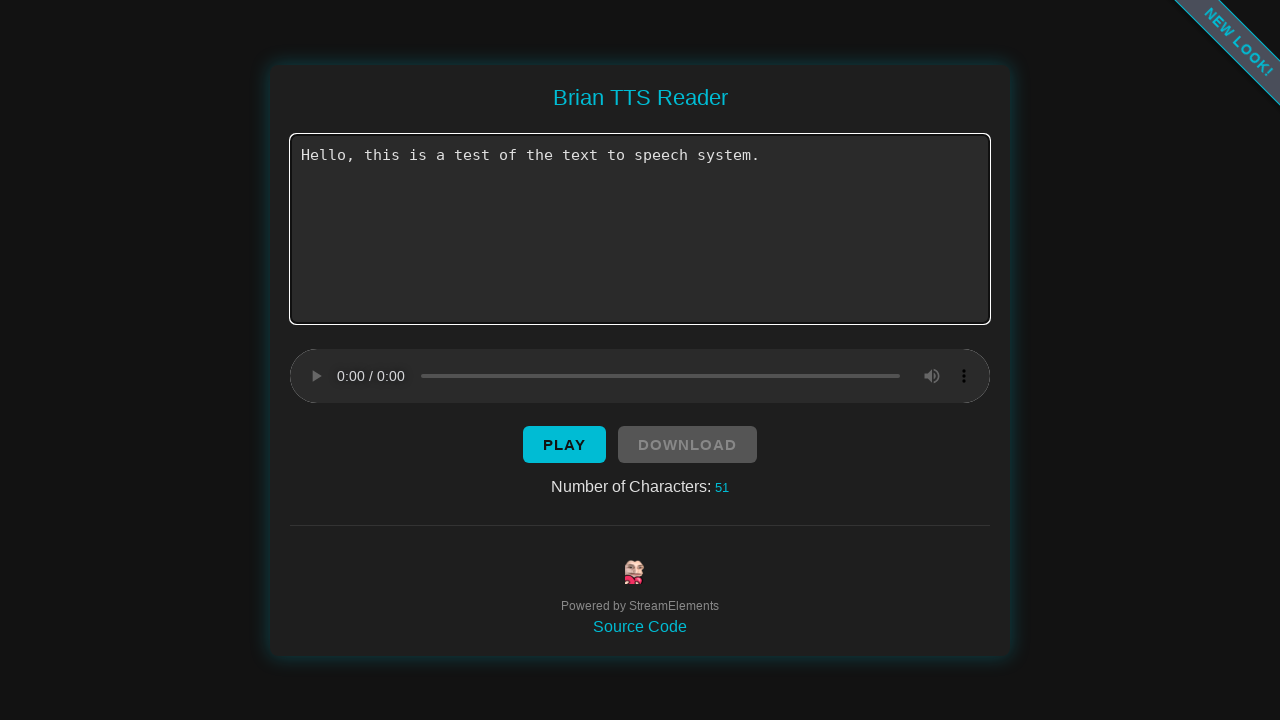

Speak button became visible
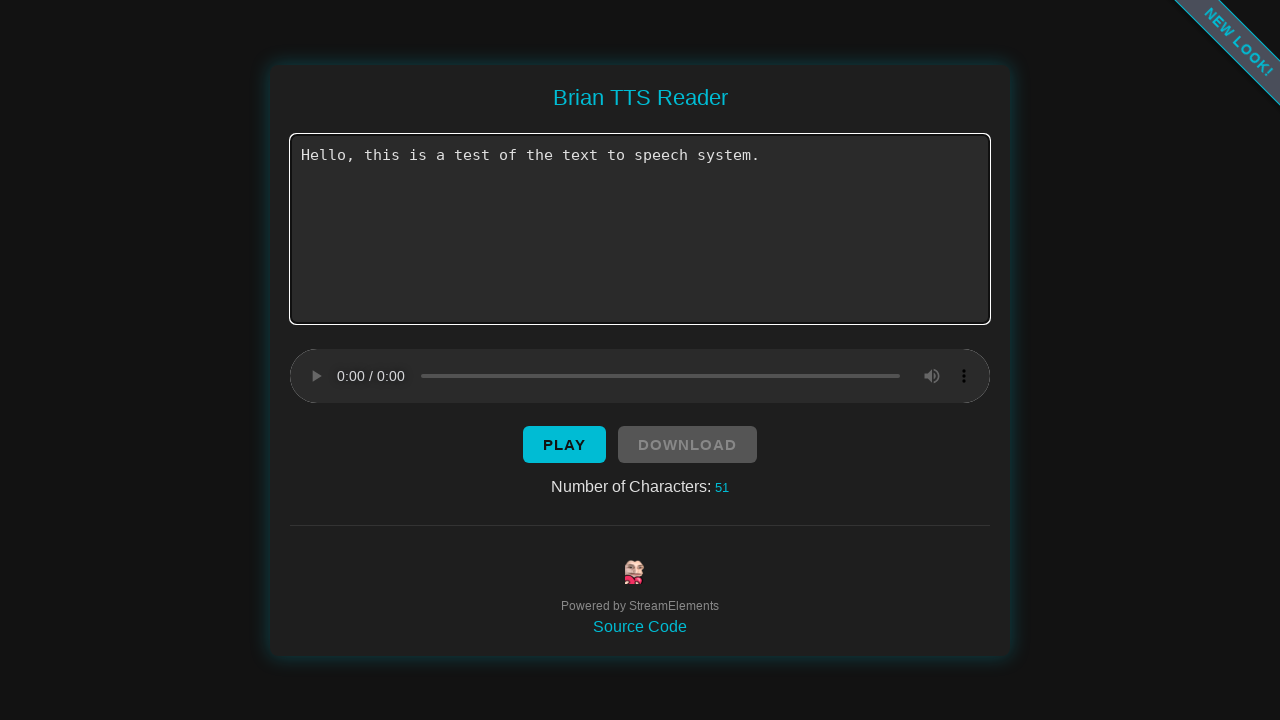

Clicked the speak button to trigger audio generation at (564, 444) on xpath=//*[@id="button"]
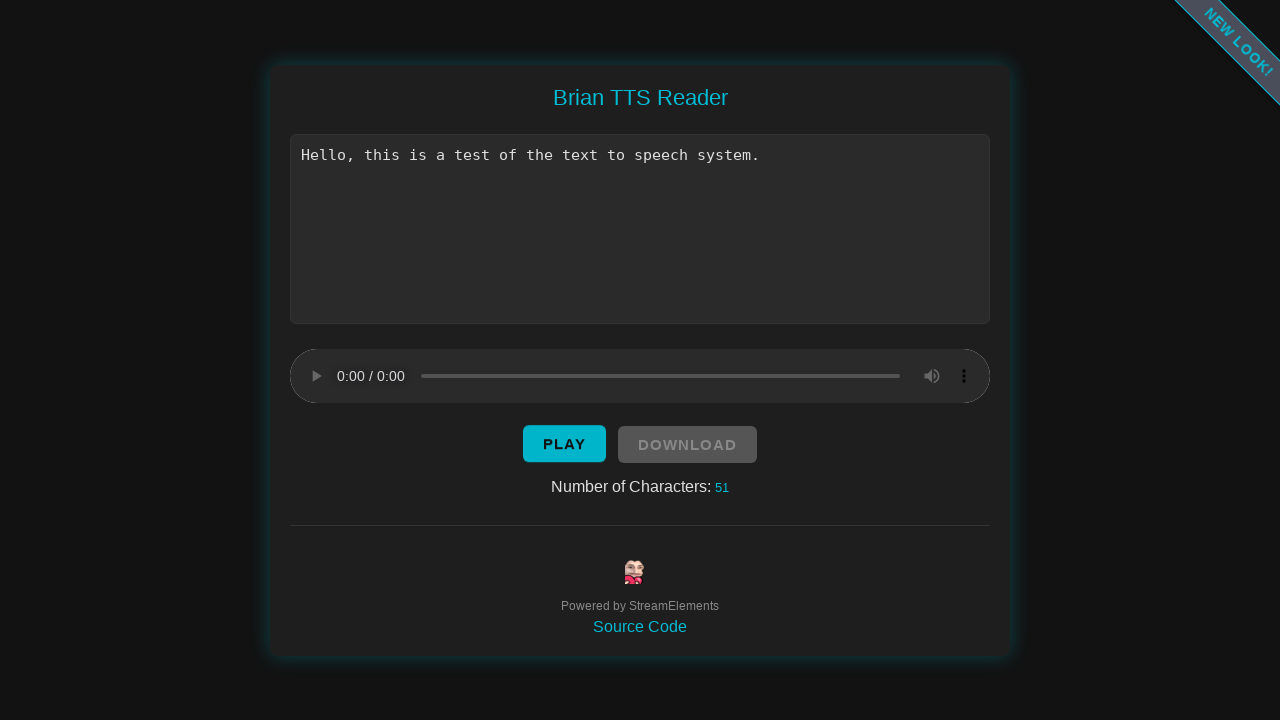

Waited 2 seconds for TTS audio generation to complete
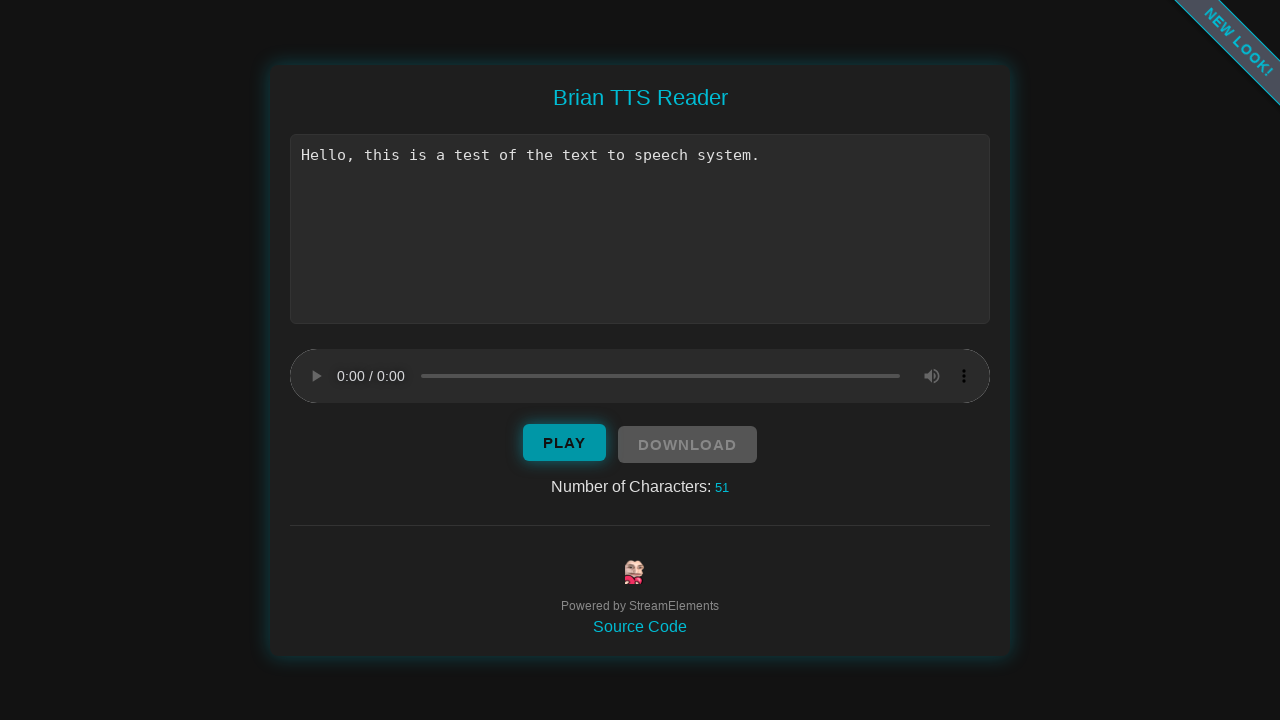

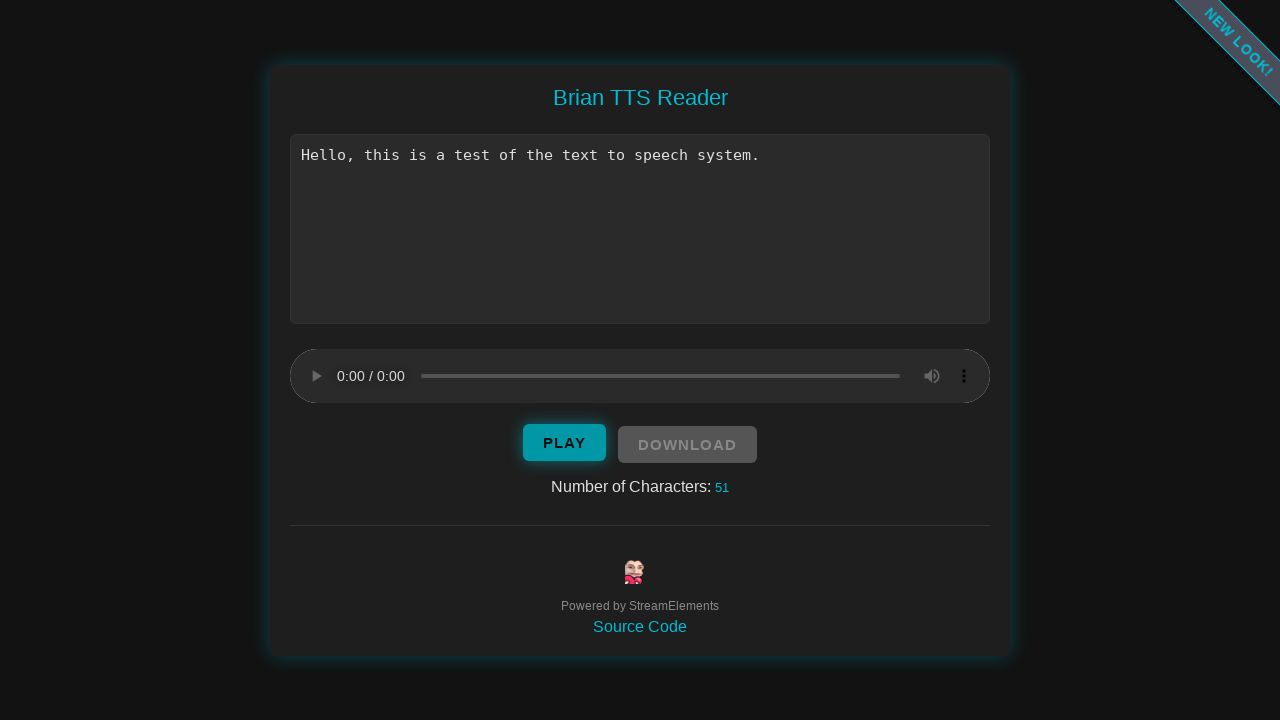